Navigates to Omayo blog and scrolls to a dropdown button element on the page

Starting URL: https://omayo.blogspot.com/

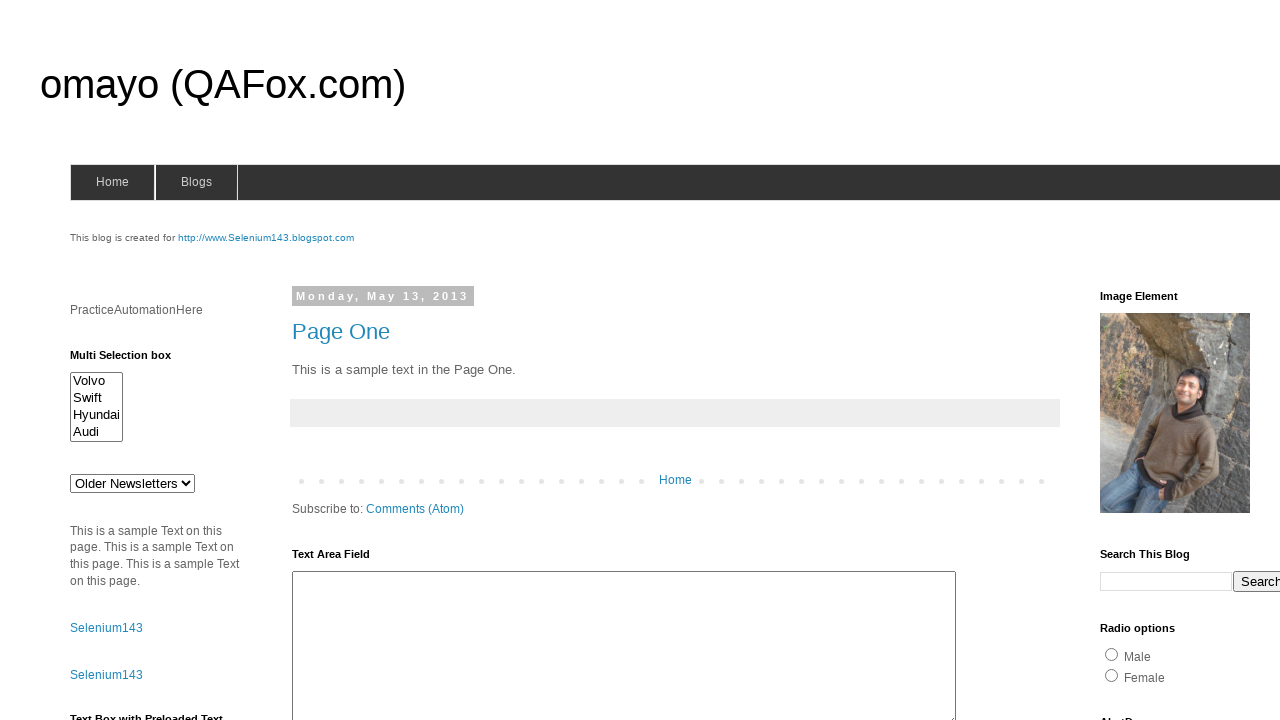

Located the dropdown button element
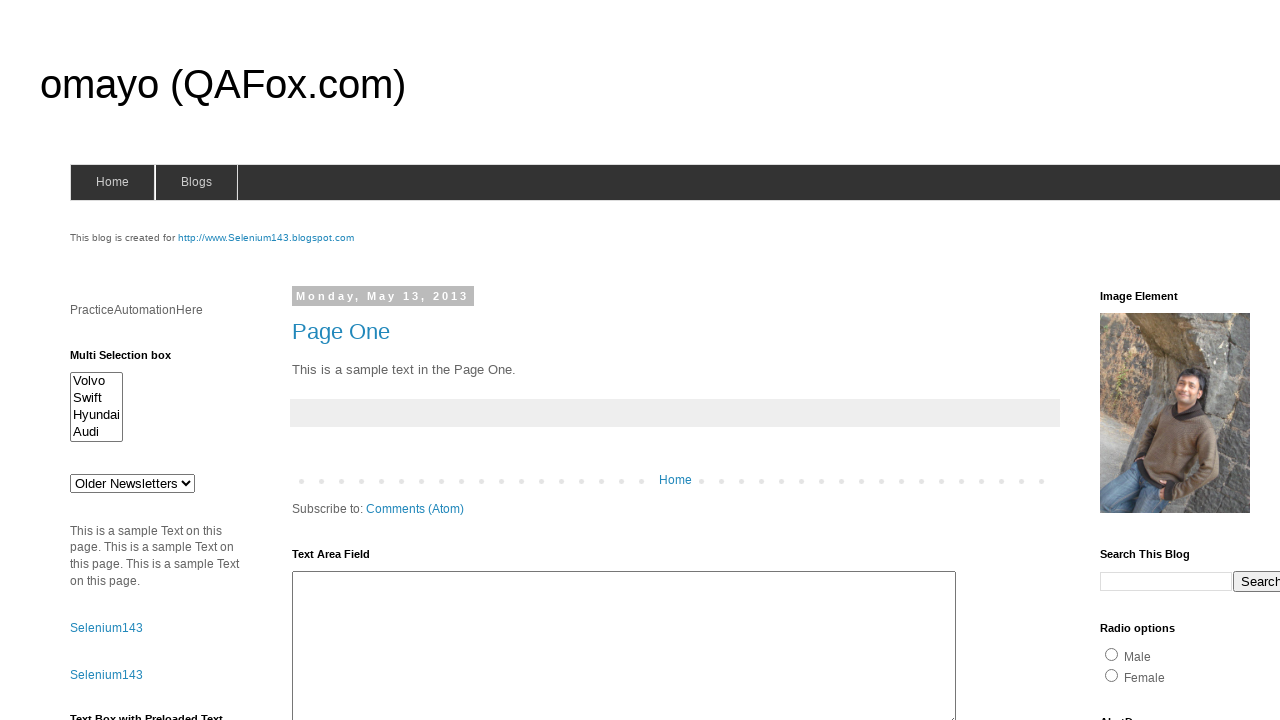

Scrolled dropdown button into view
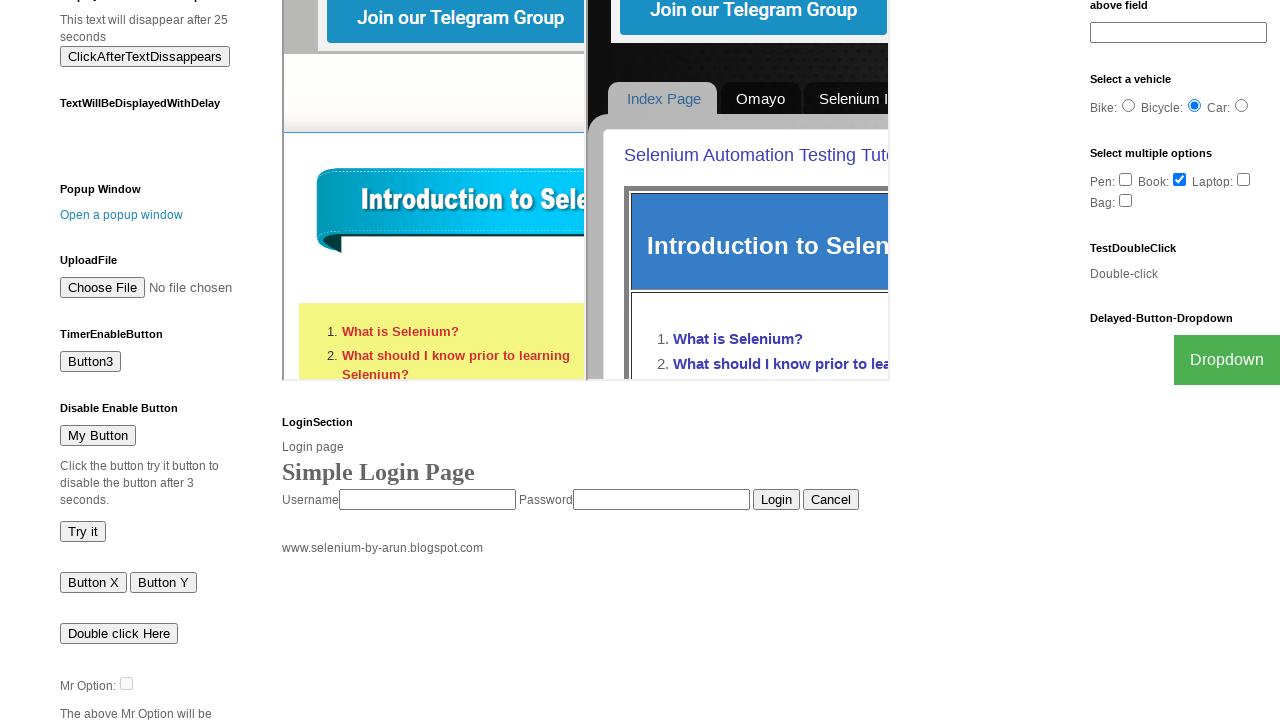

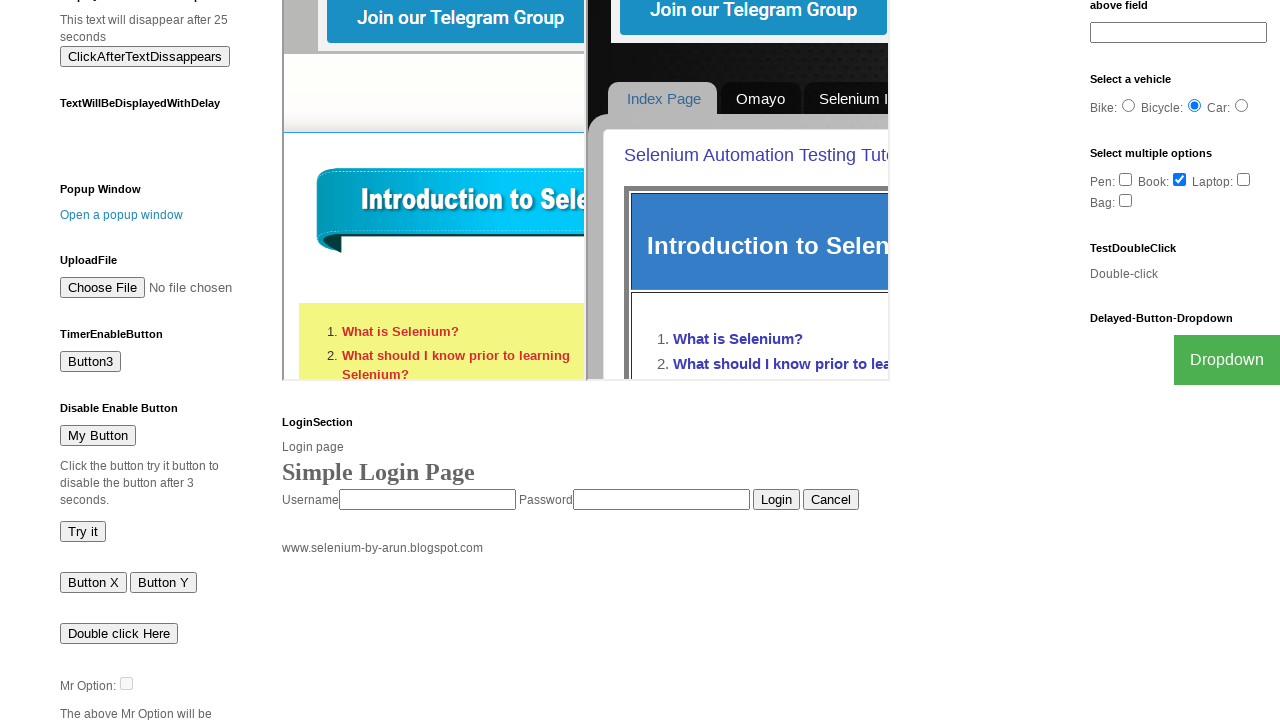